Tests add-to-cart functionality on a grocery shopping practice site by finding specific vegetables (Cucumber, Brocolli, Beetroot, Carrot) from the product list and clicking their add-to-cart buttons.

Starting URL: https://rahulshettyacademy.com/seleniumPractise/

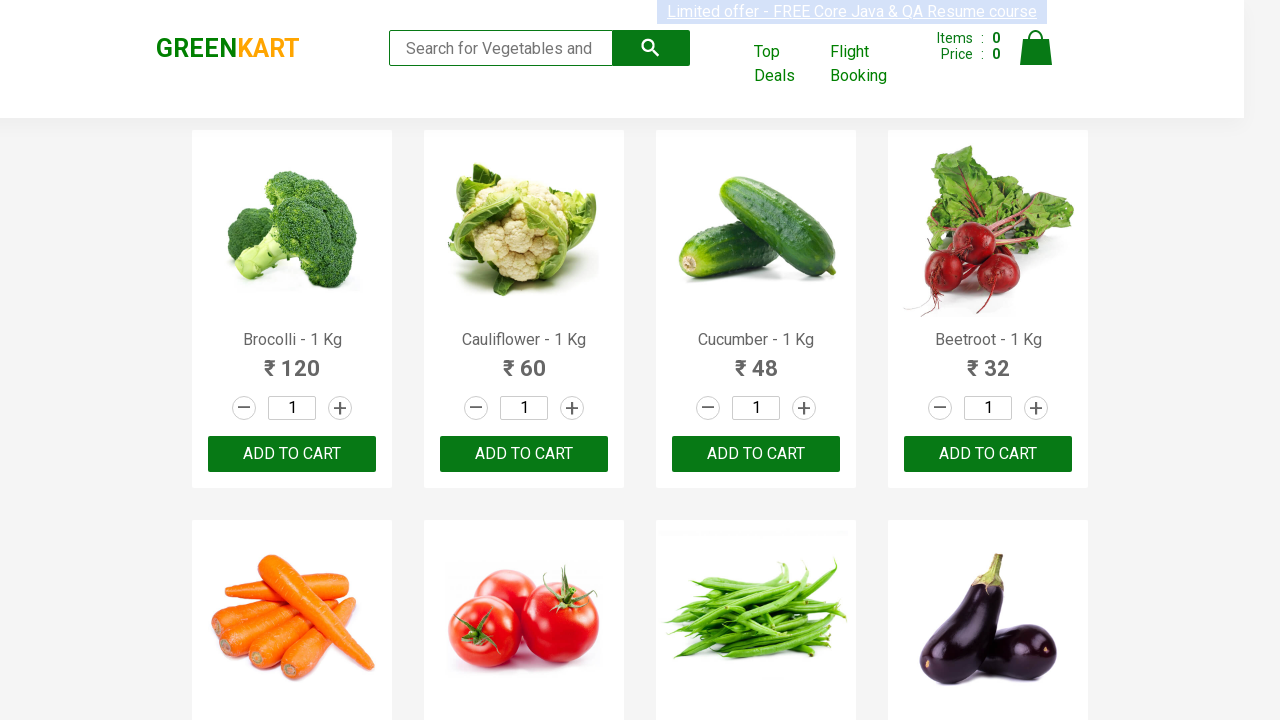

Waited for product names to load on the page
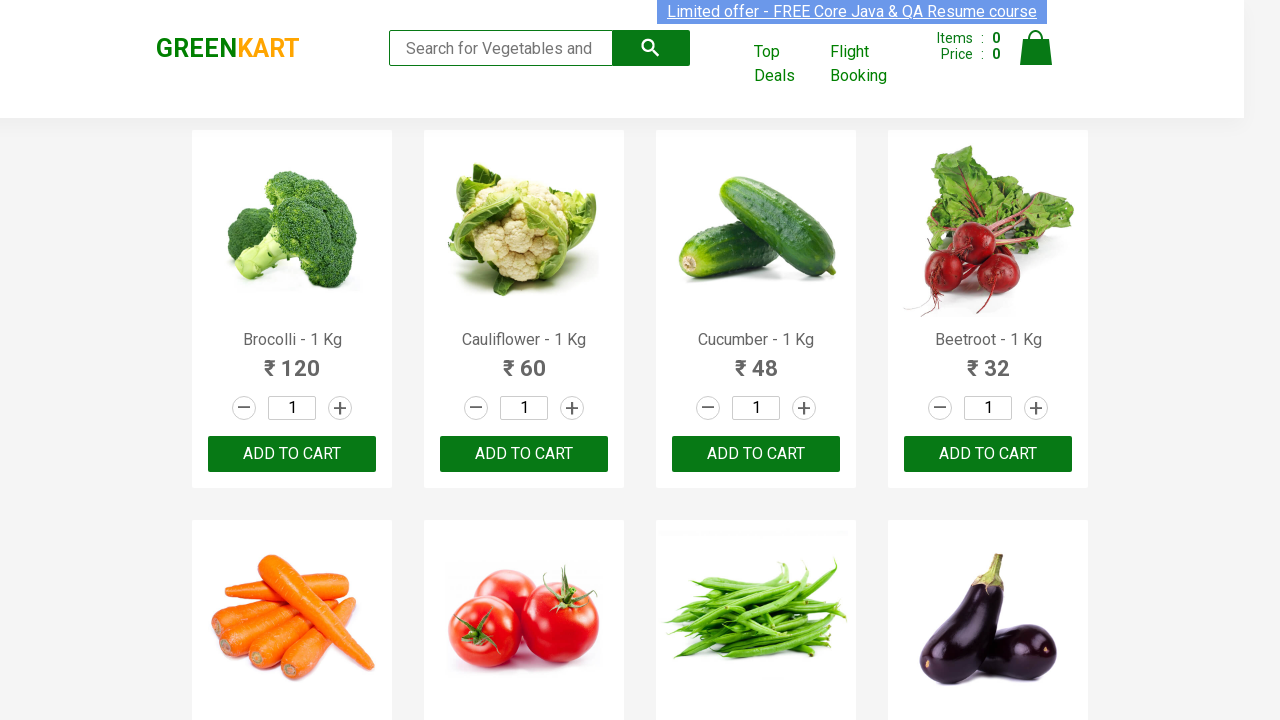

Retrieved all product name elements from the page
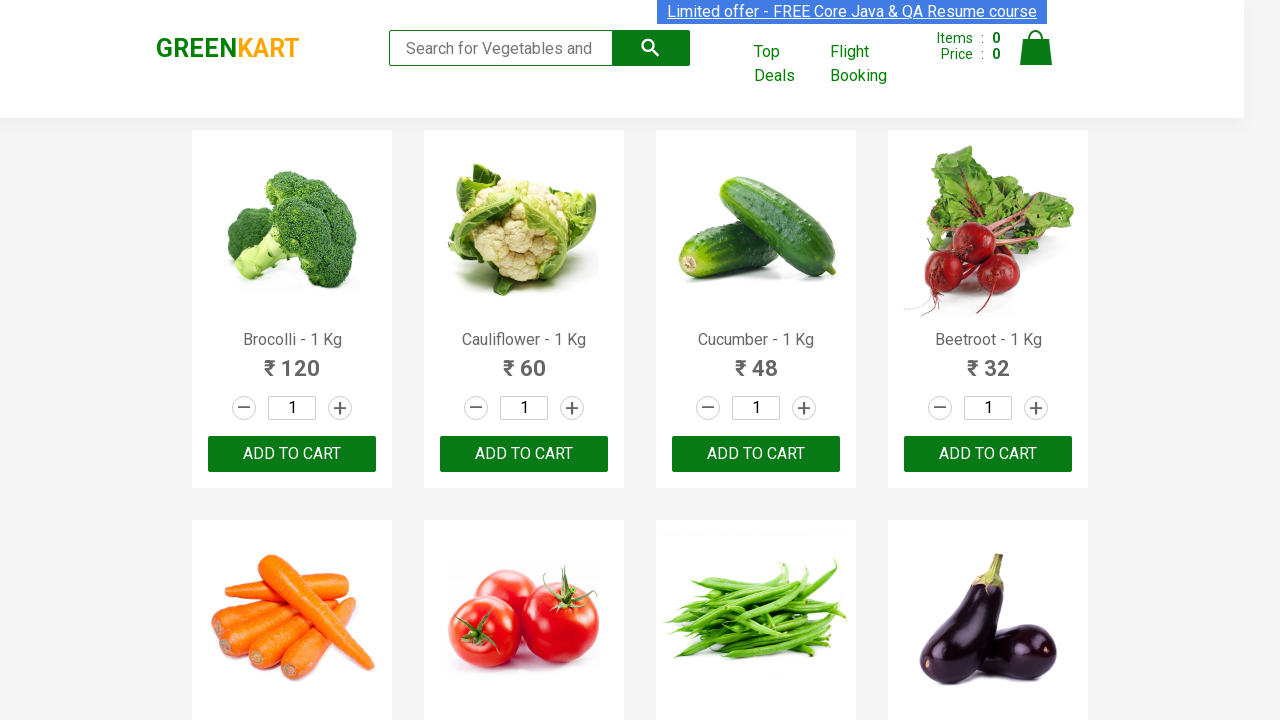

Extracted product name: Brocolli
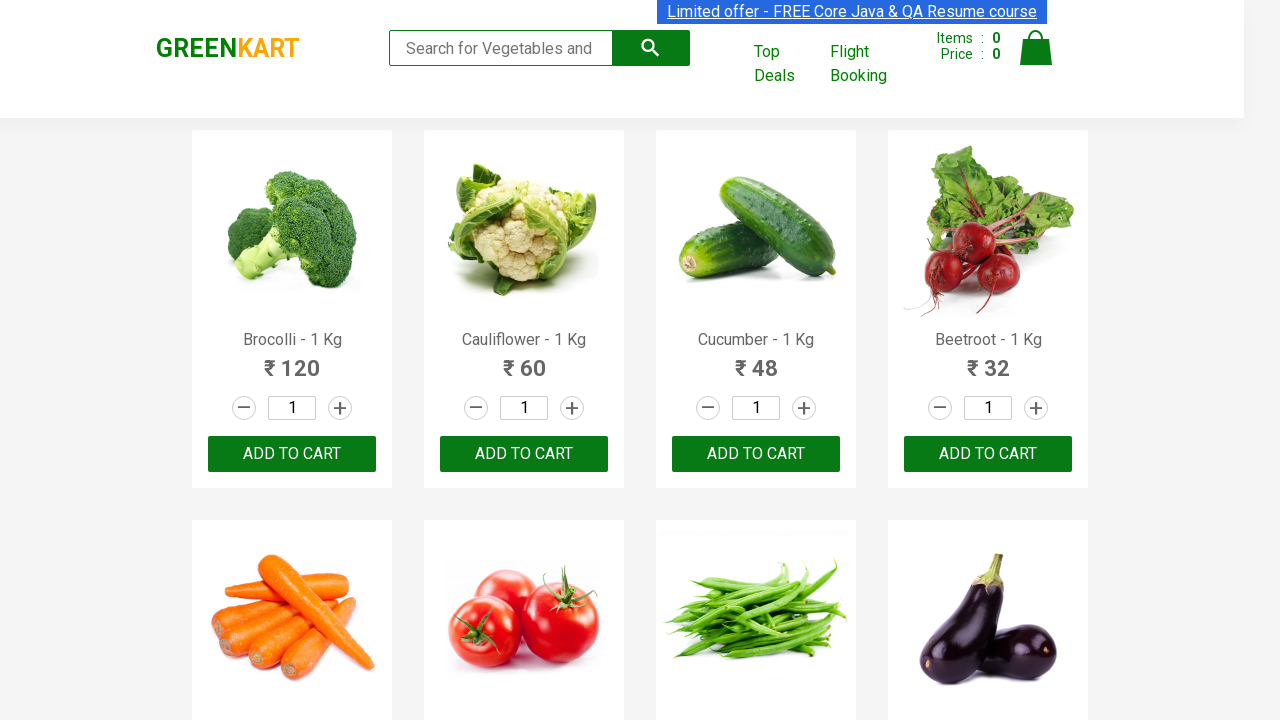

Clicked 'Add to Cart' button for Brocolli at (292, 454) on xpath=//div[@class='product-action']/button >> nth=0
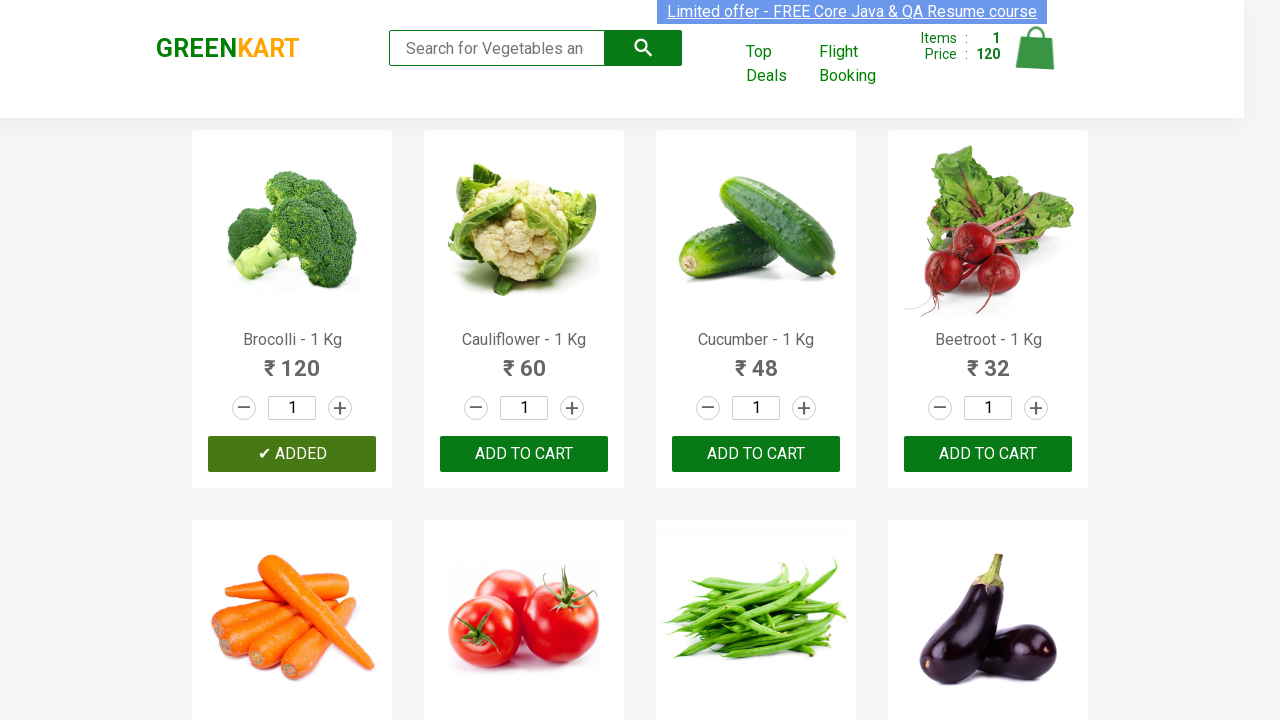

Extracted product name: Cauliflower
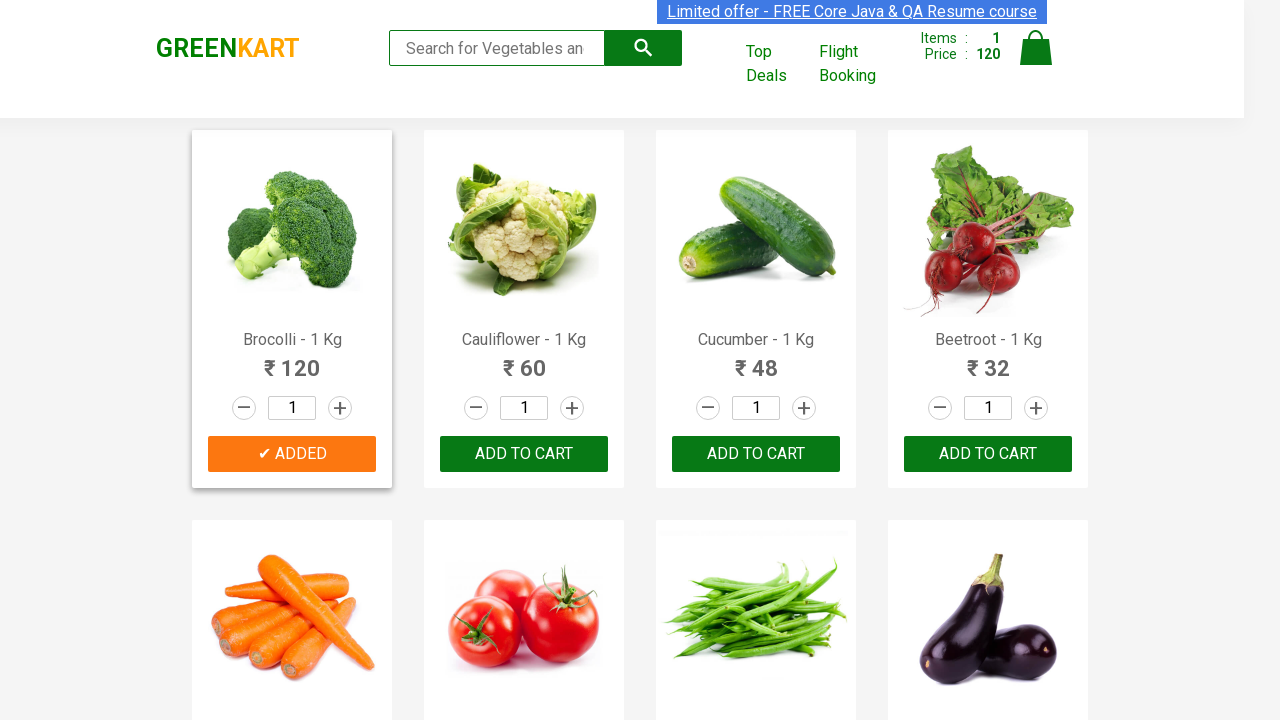

Extracted product name: Cucumber
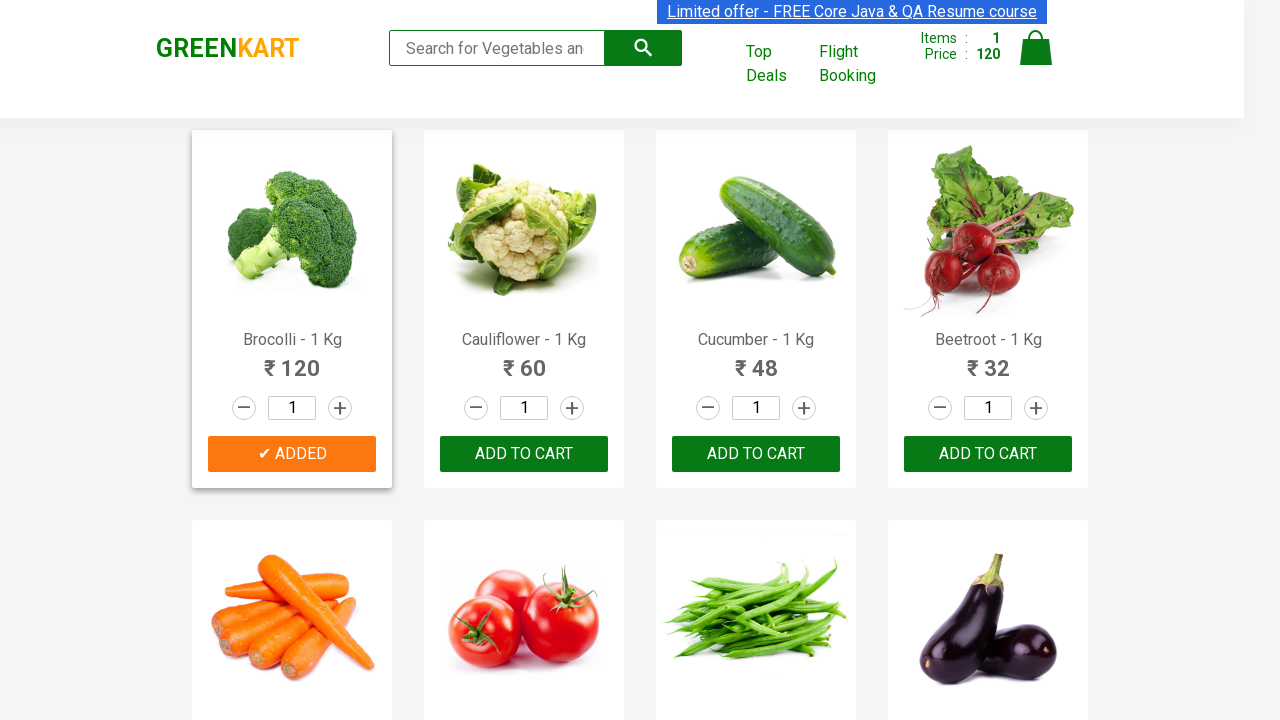

Clicked 'Add to Cart' button for Cucumber at (756, 454) on xpath=//div[@class='product-action']/button >> nth=2
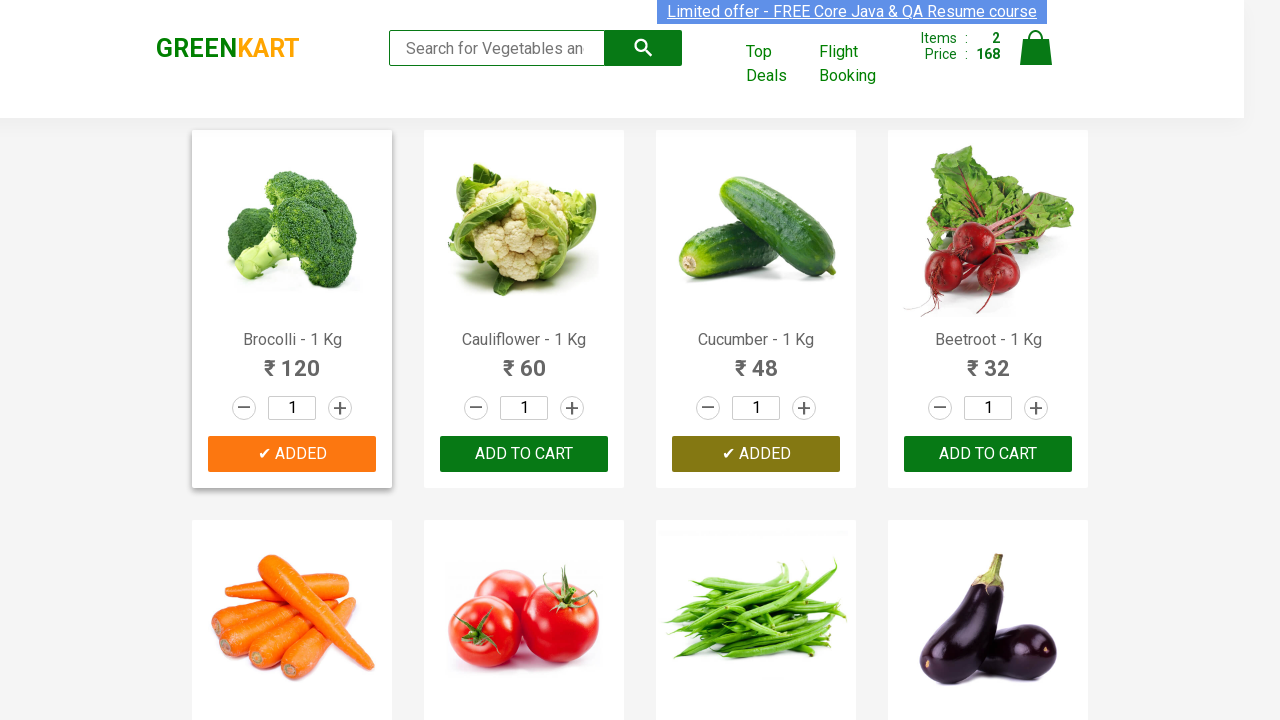

Extracted product name: Beetroot
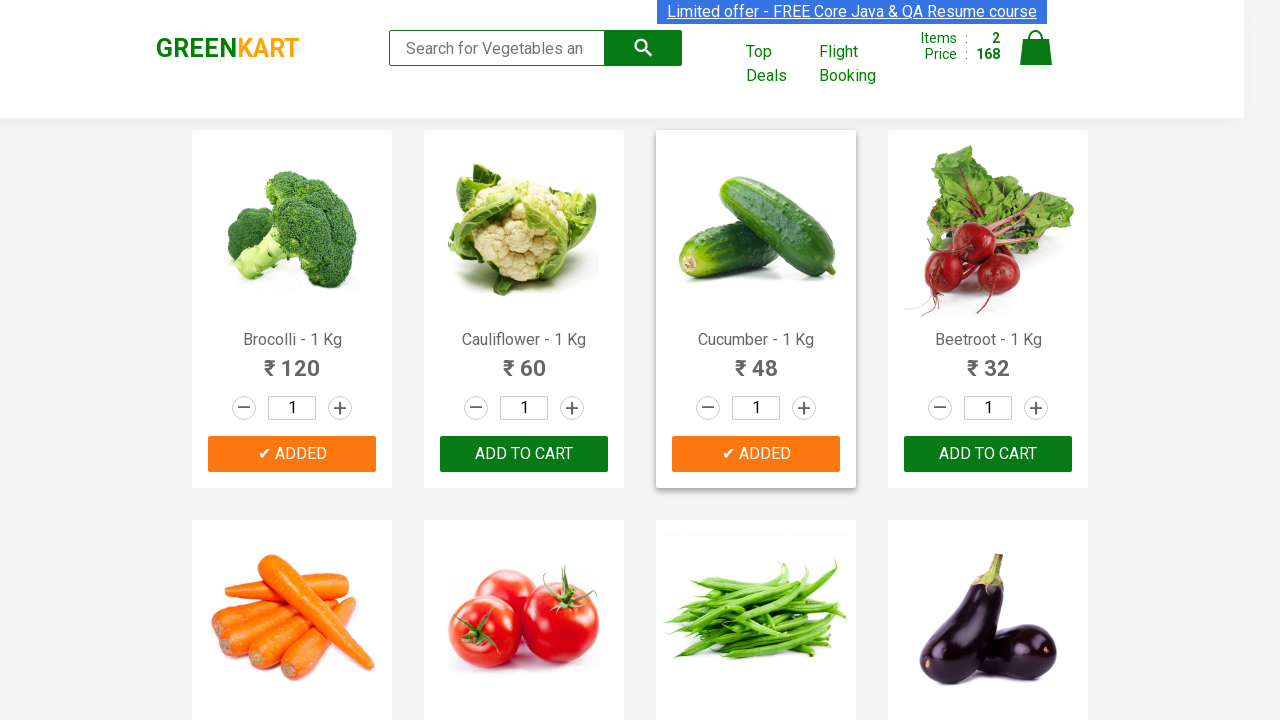

Clicked 'Add to Cart' button for Beetroot at (988, 454) on xpath=//div[@class='product-action']/button >> nth=3
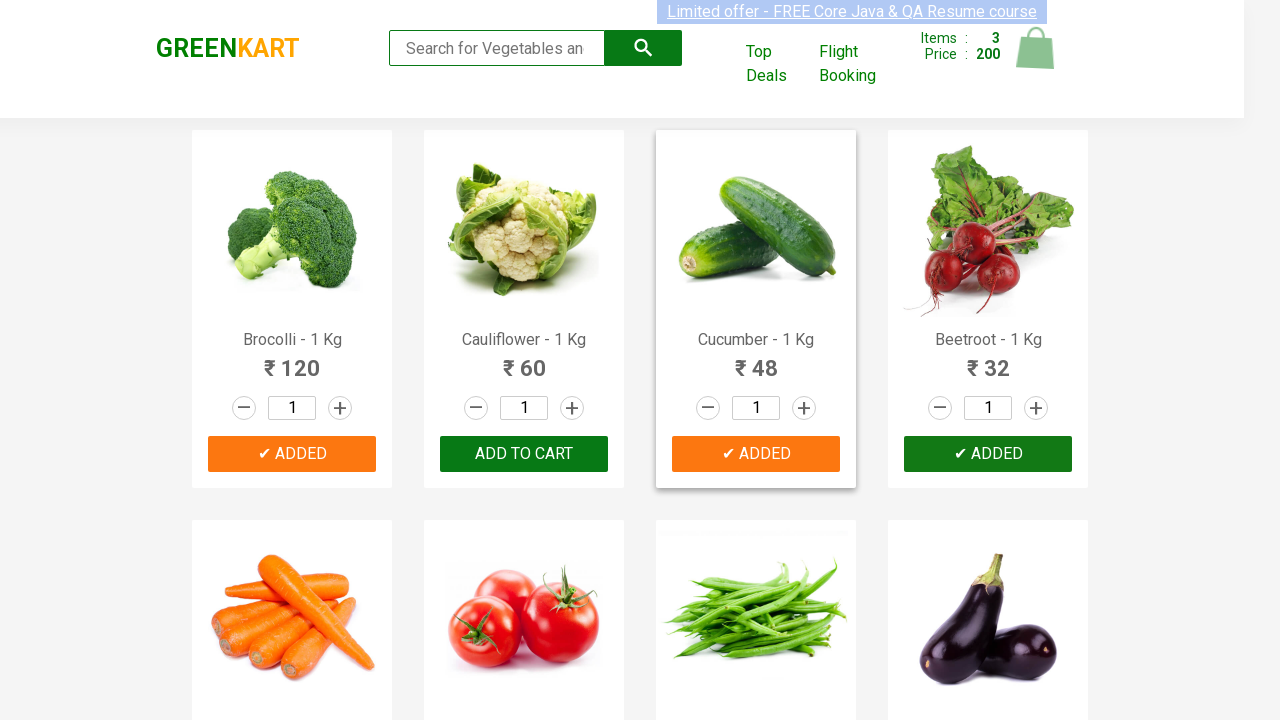

Extracted product name: Carrot
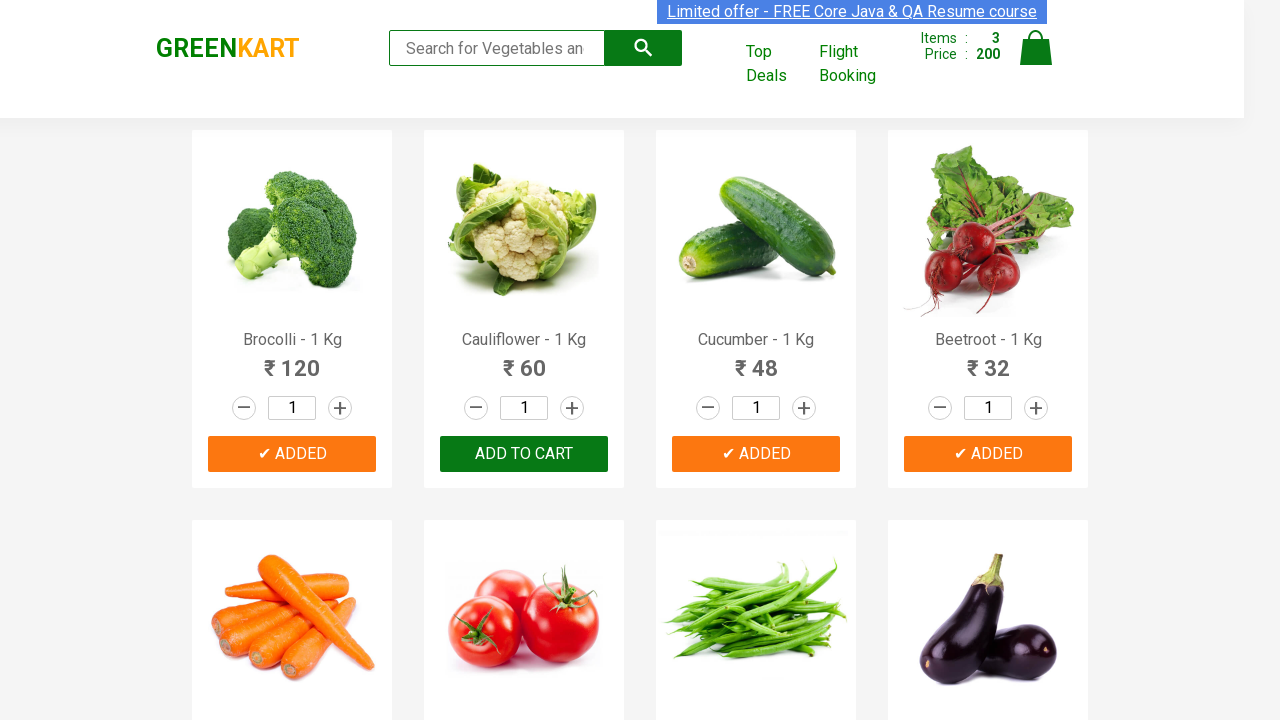

Clicked 'Add to Cart' button for Carrot at (292, 360) on xpath=//div[@class='product-action']/button >> nth=4
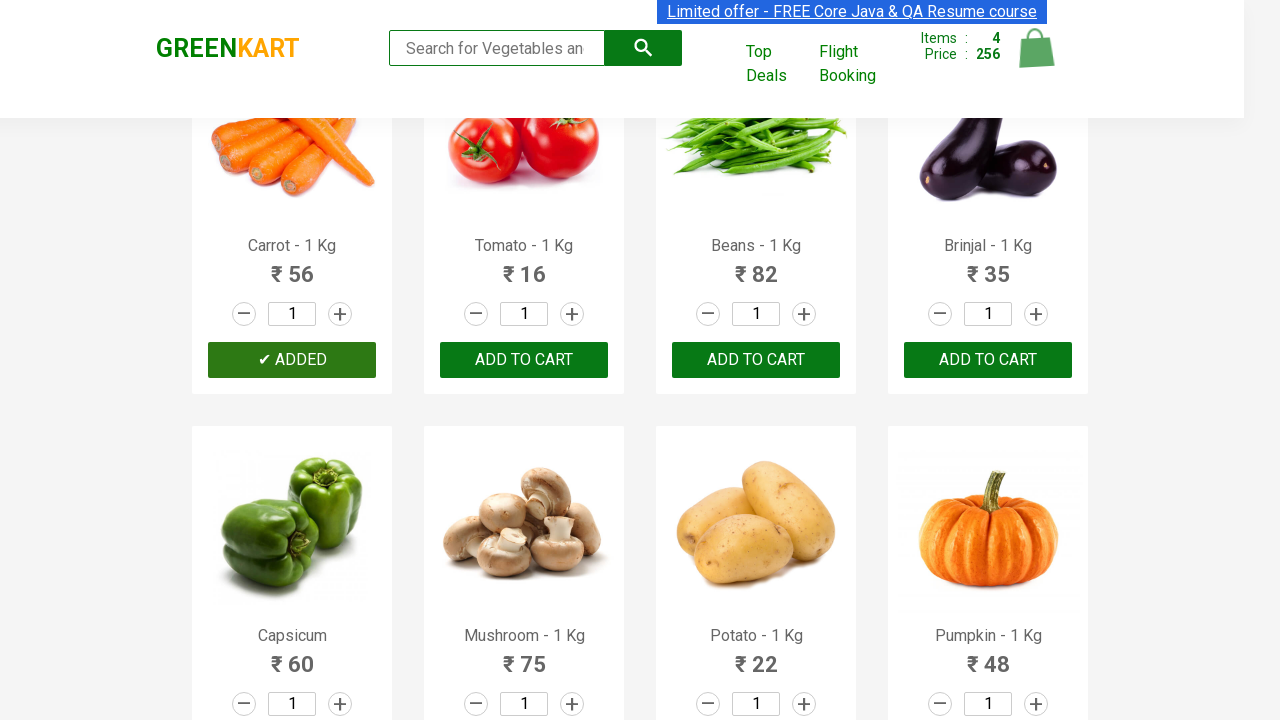

All target vegetables have been added to cart
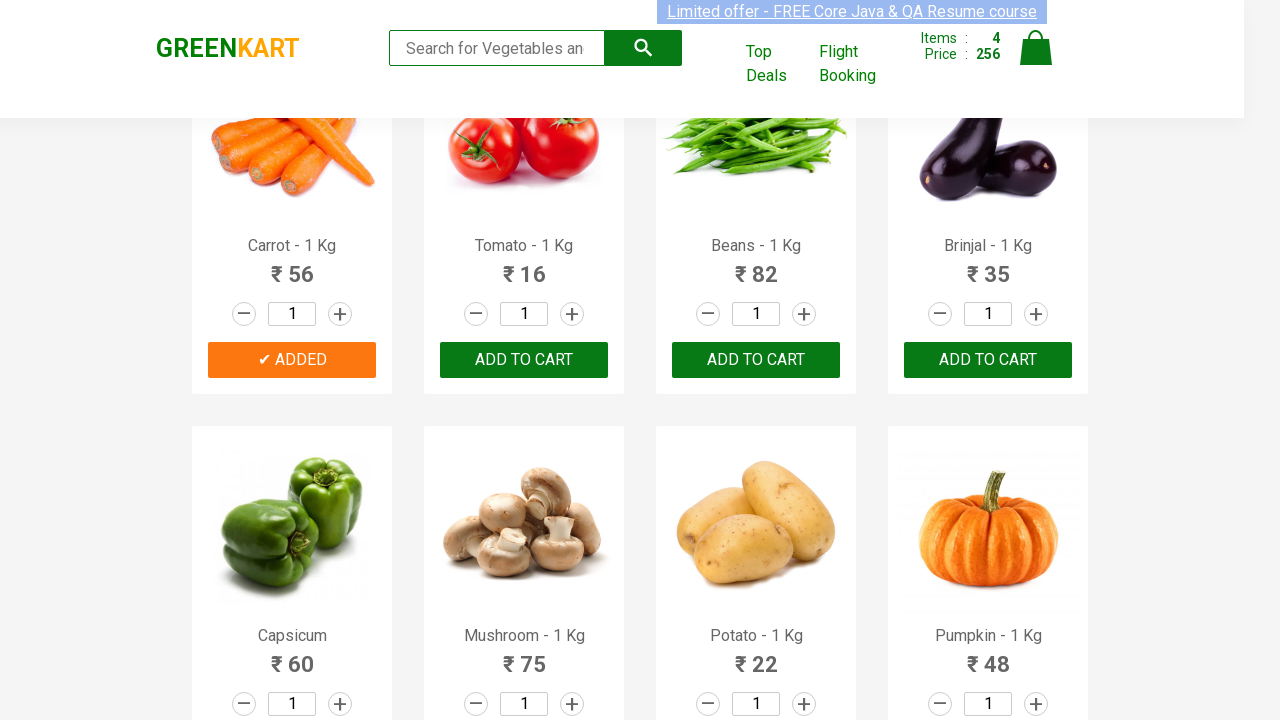

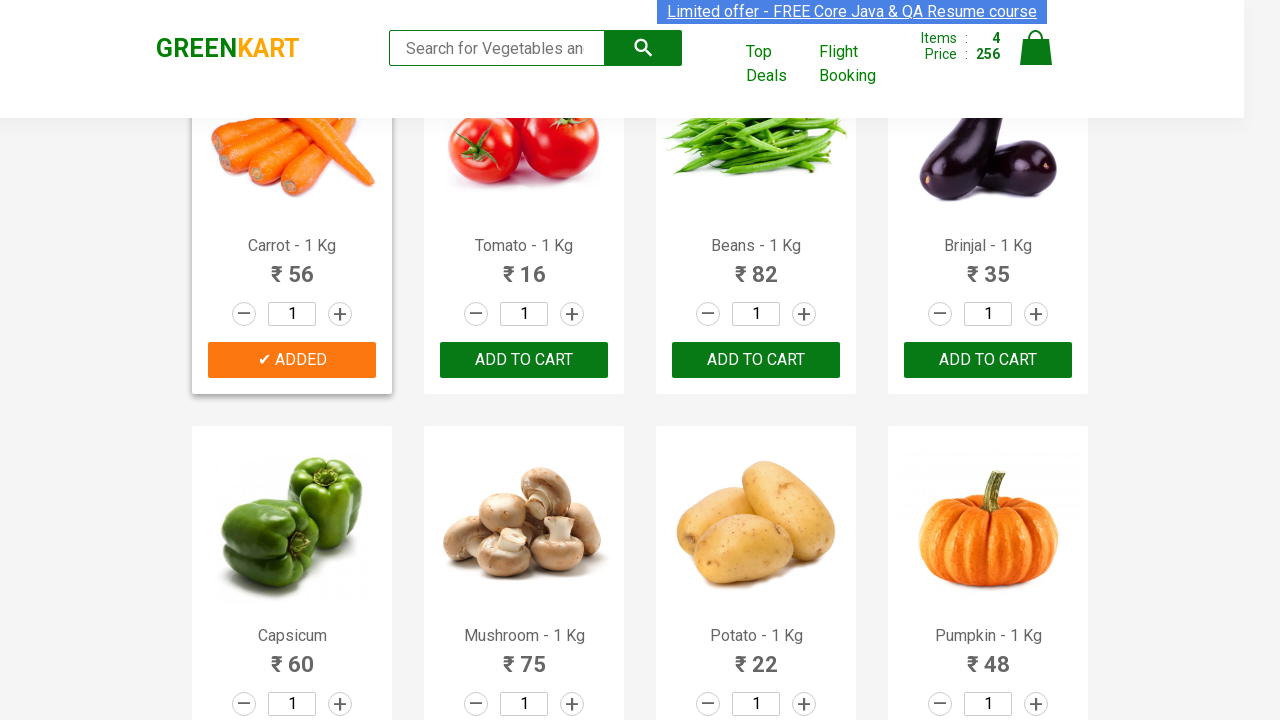